Tests keyboard input actions including typing text, using space key, and backspace

Starting URL: http://sahitest.com/demo/label.htm

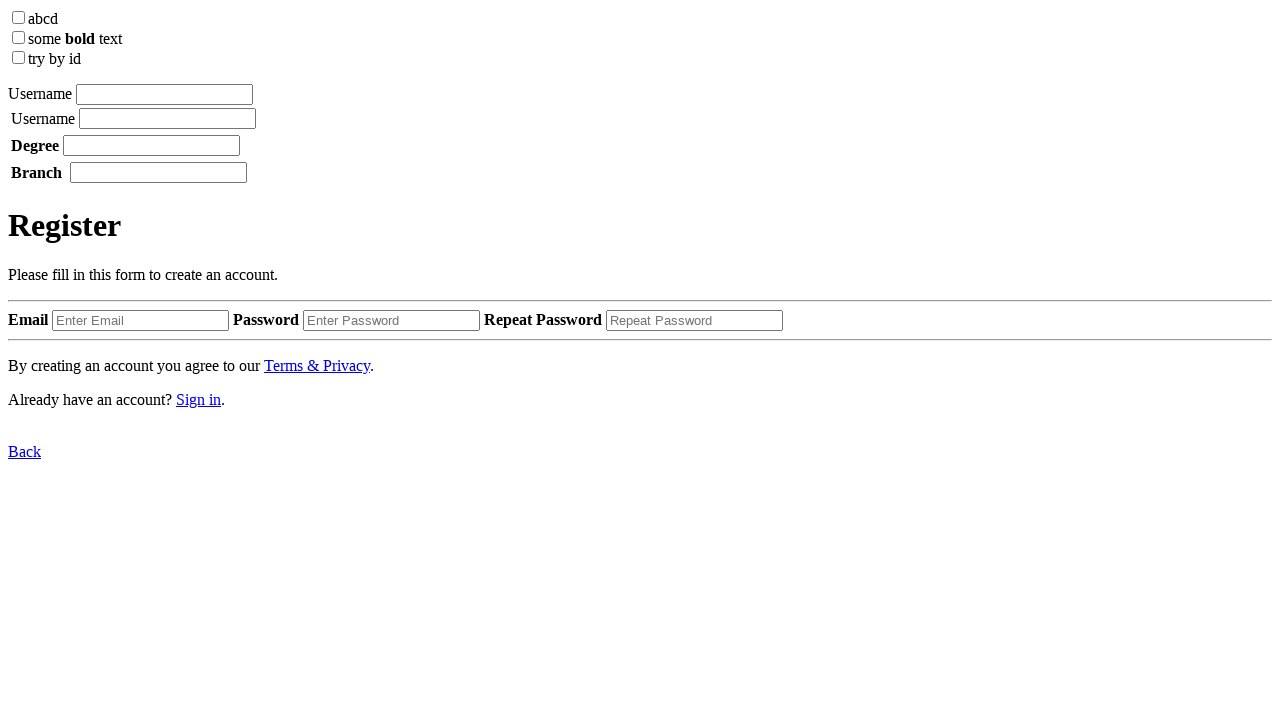

Clicked on input field at (164, 94) on xpath=/html/body/label[1]/input
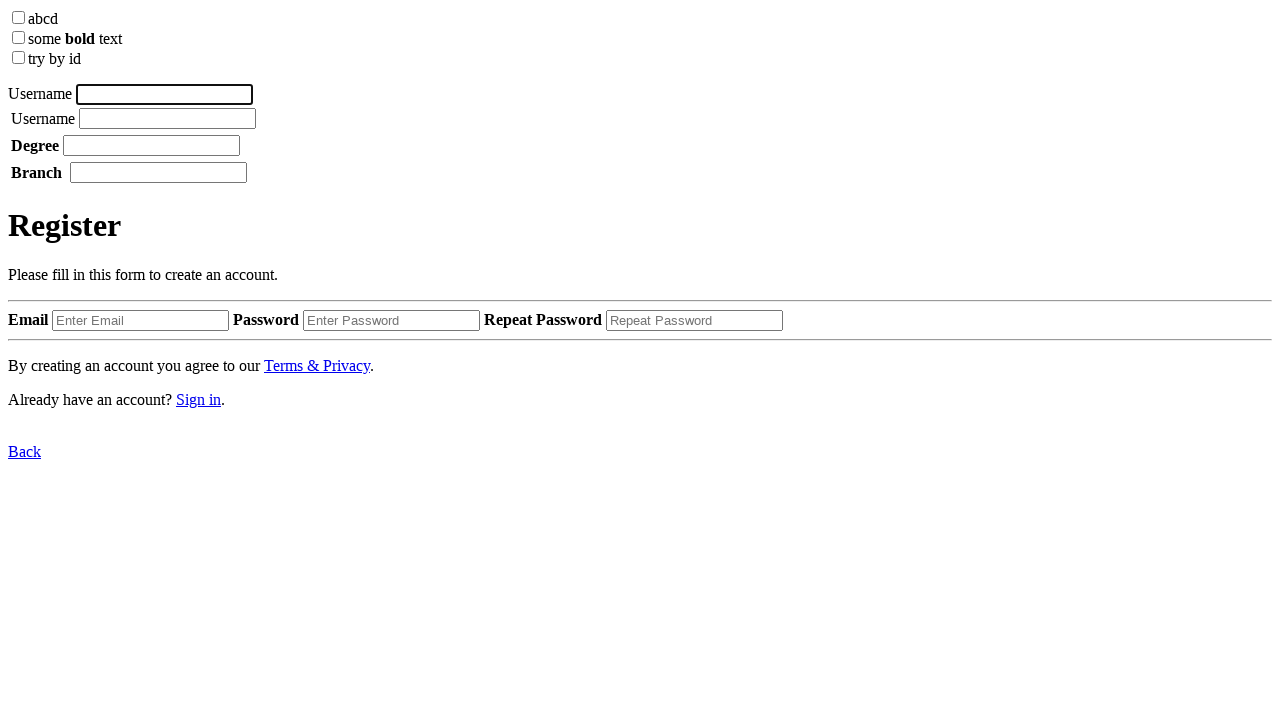

Typed 'username tom' using keyboard
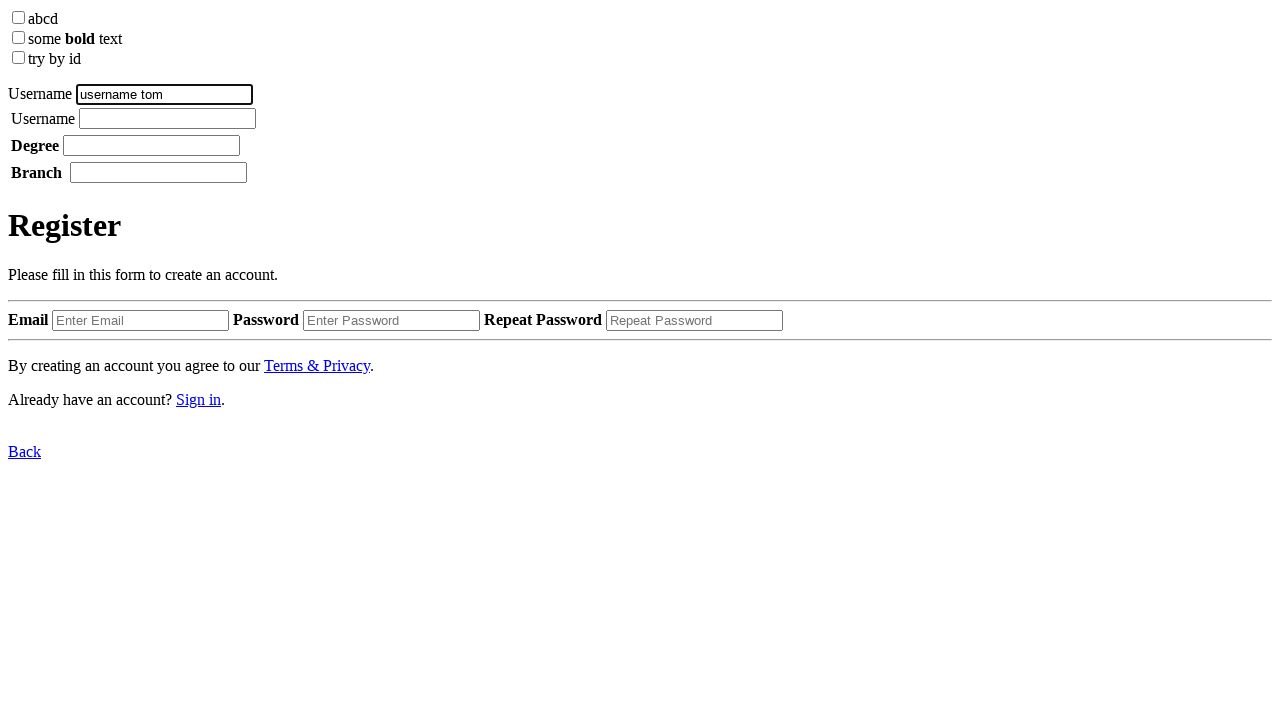

Pressed Backspace key to delete last character
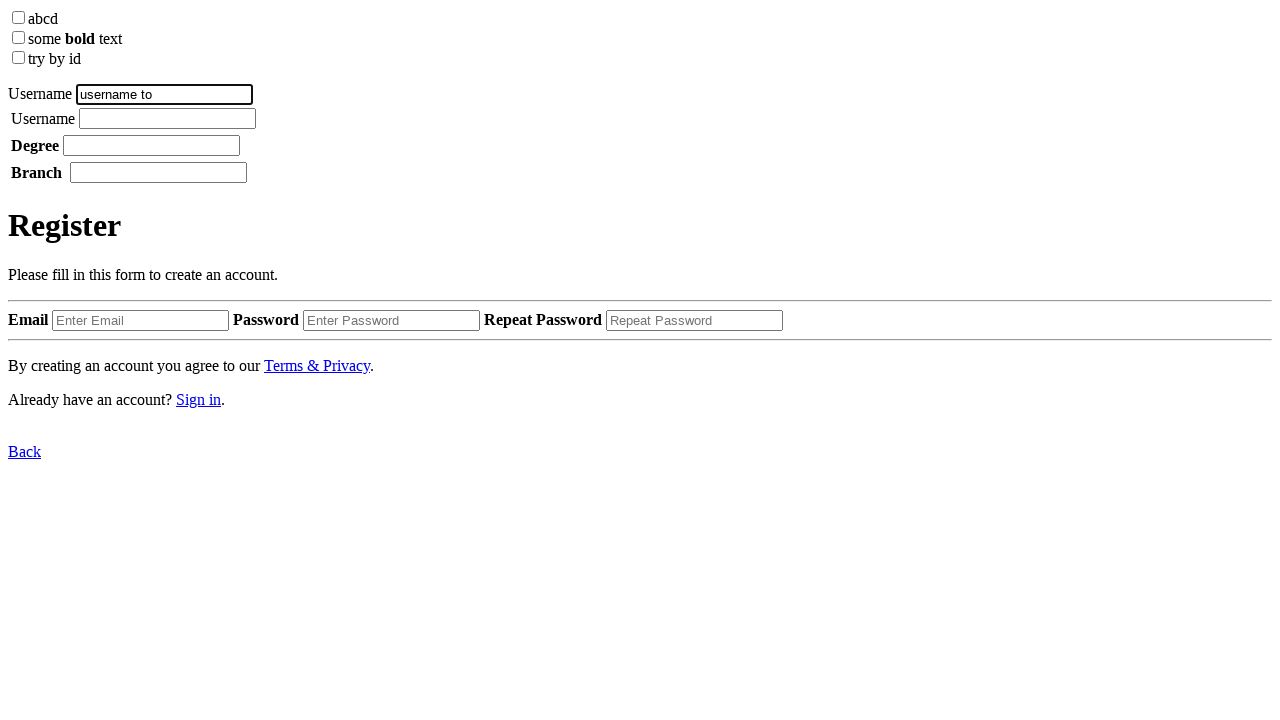

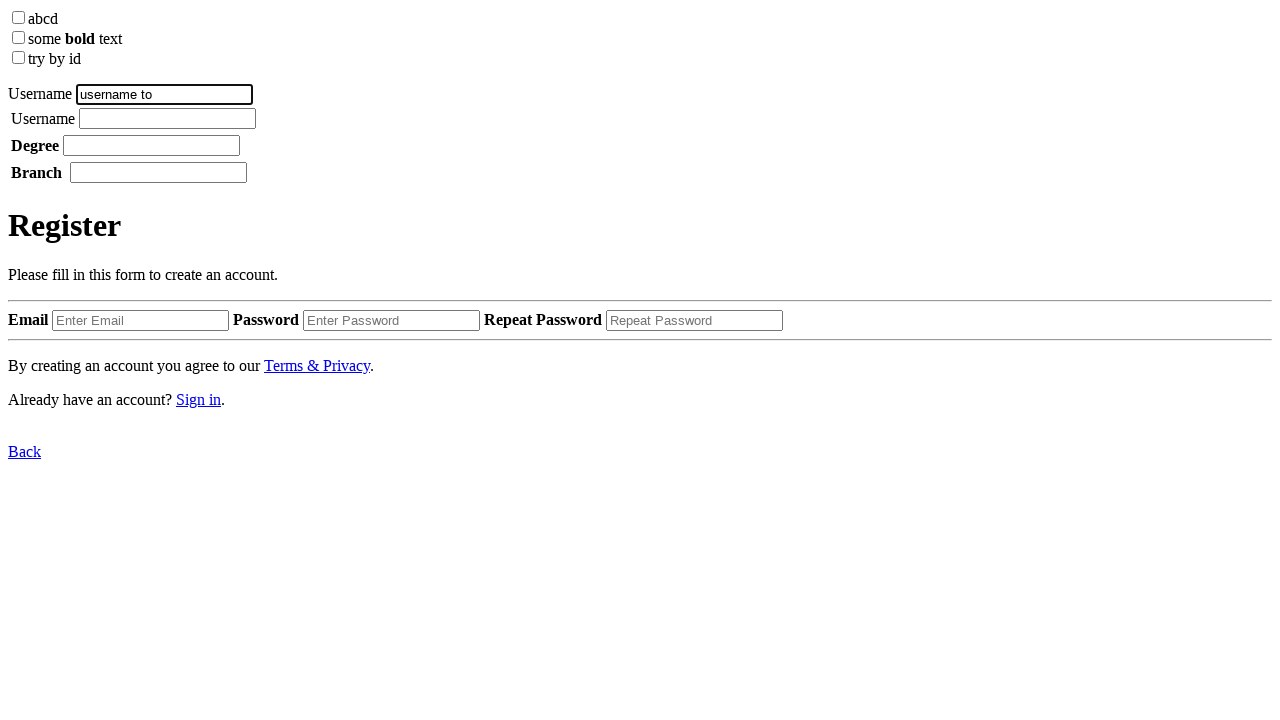